Tests simple JavaScript alert handling by clicking a button that triggers an alert and then accepting/dismissing the alert

Starting URL: https://demo.automationtesting.in/Alerts.html

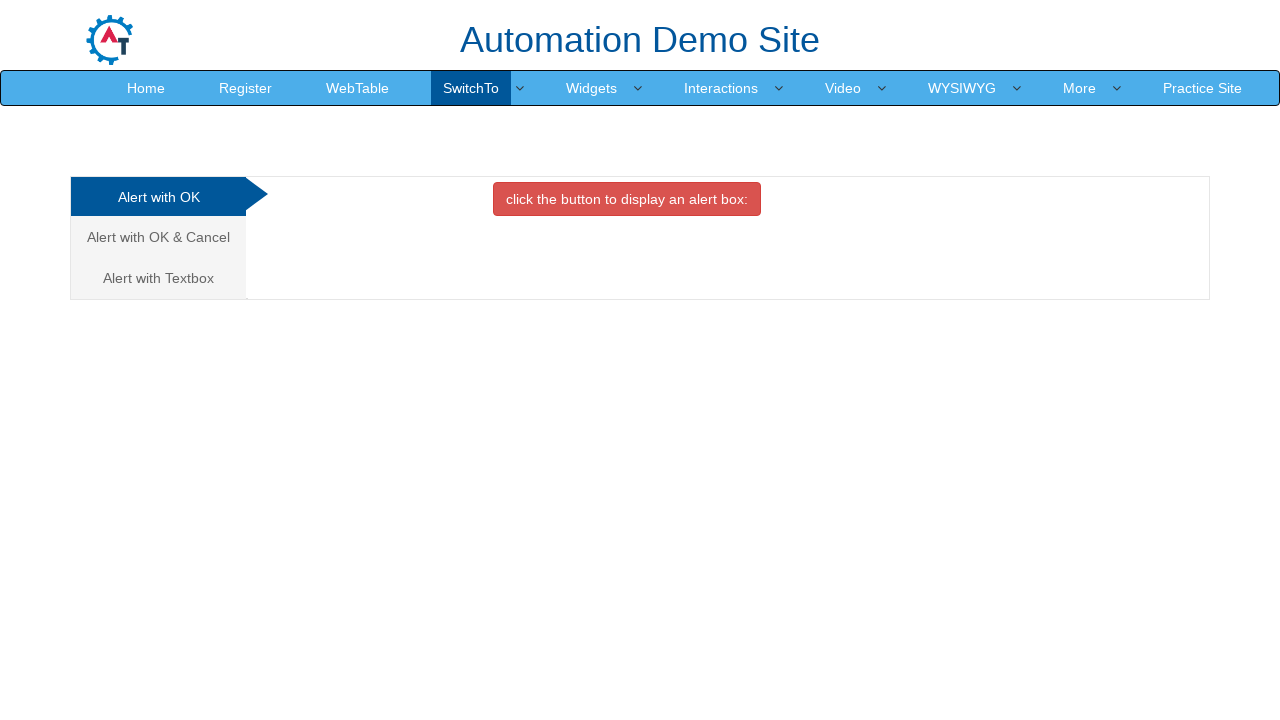

Clicked button to trigger simple alert at (627, 199) on button[onclick='alertbox()']
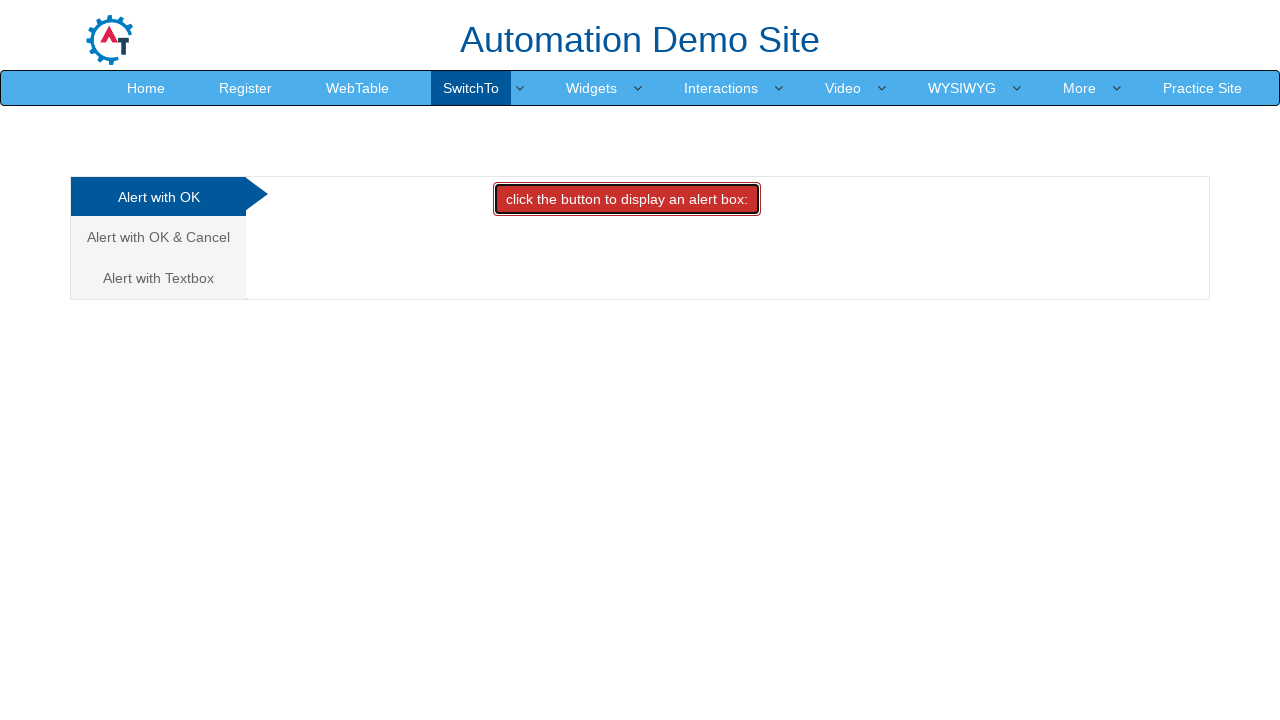

Set up dialog handler to accept alerts
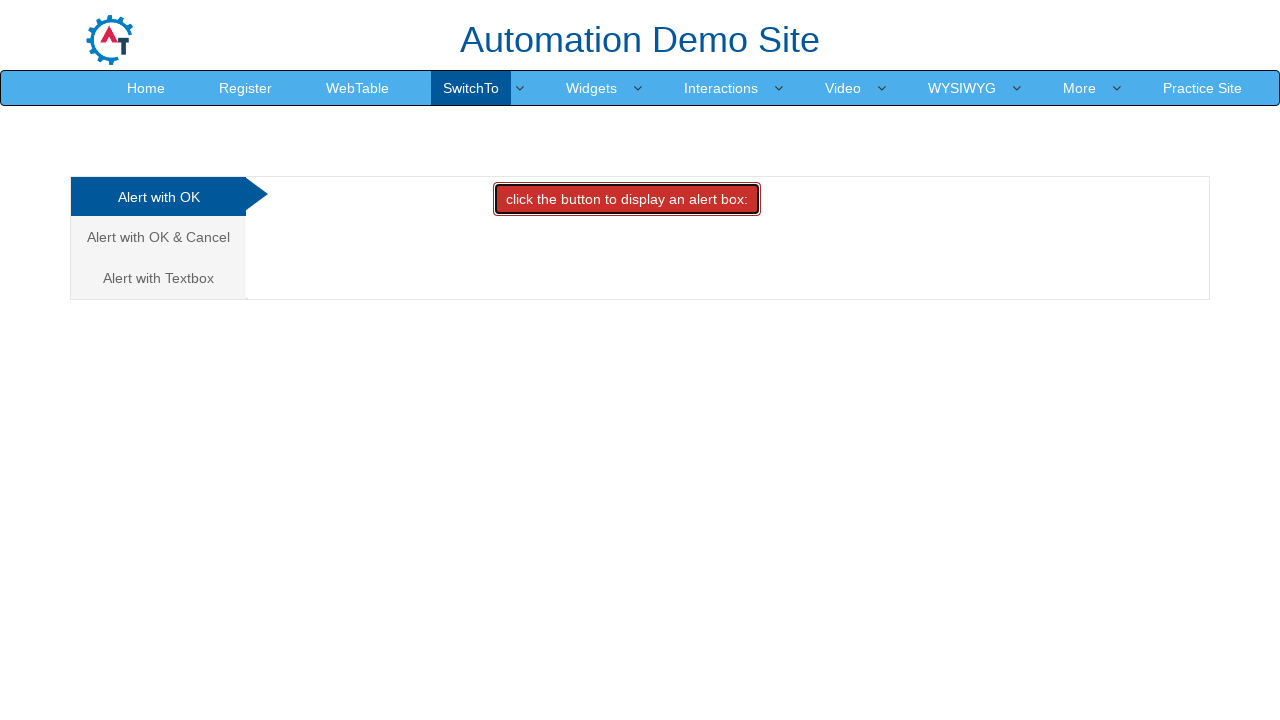

Configured alternative dialog handler with message logging
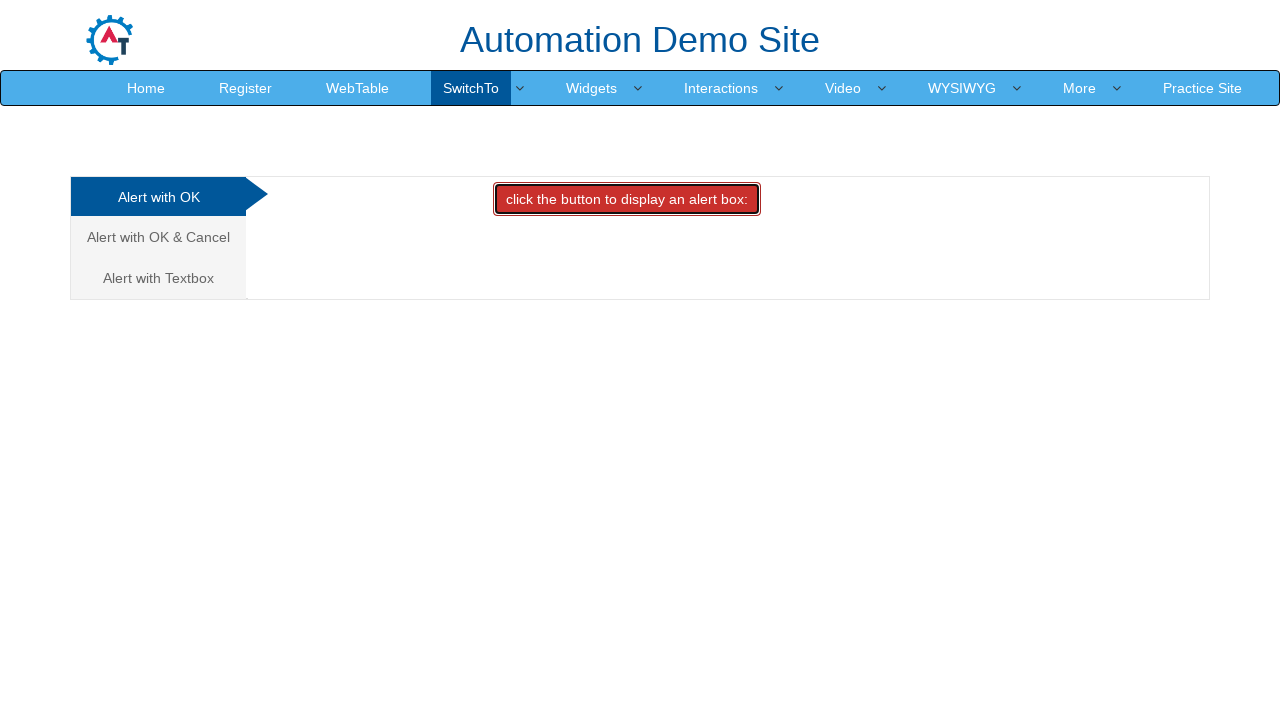

Clicked button to trigger alert and handler accepted it at (627, 199) on button[onclick='alertbox()']
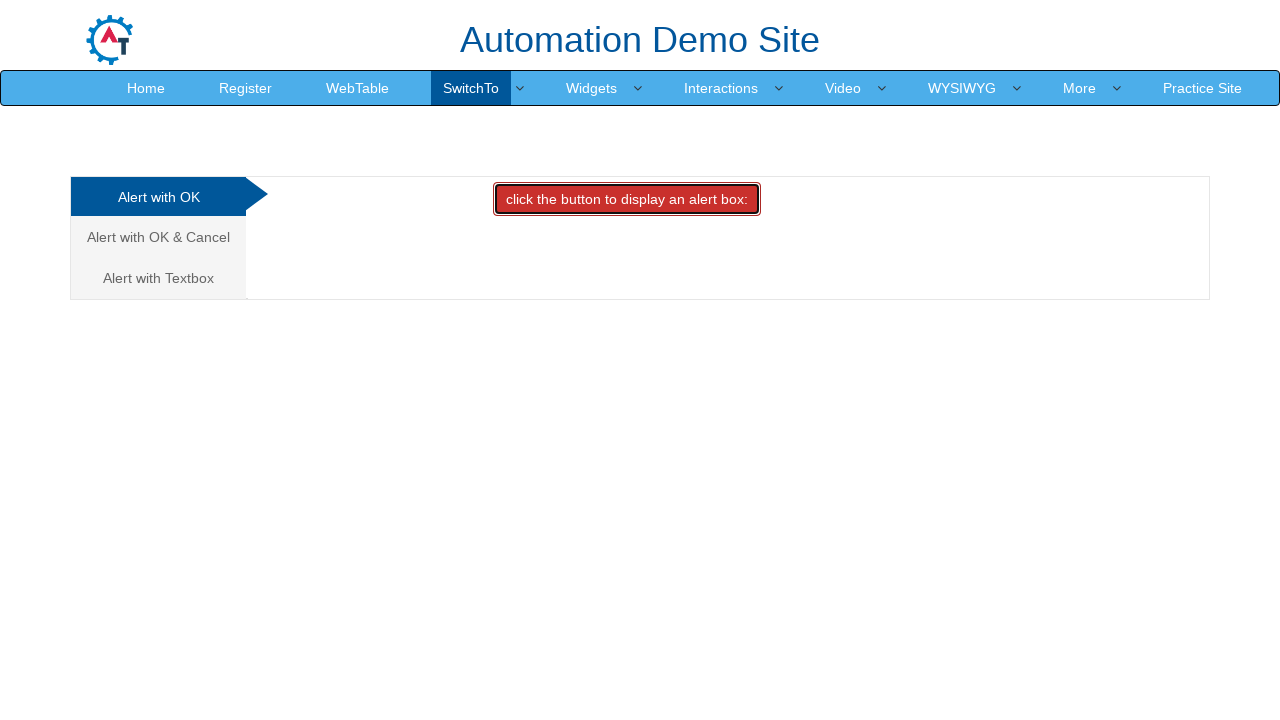

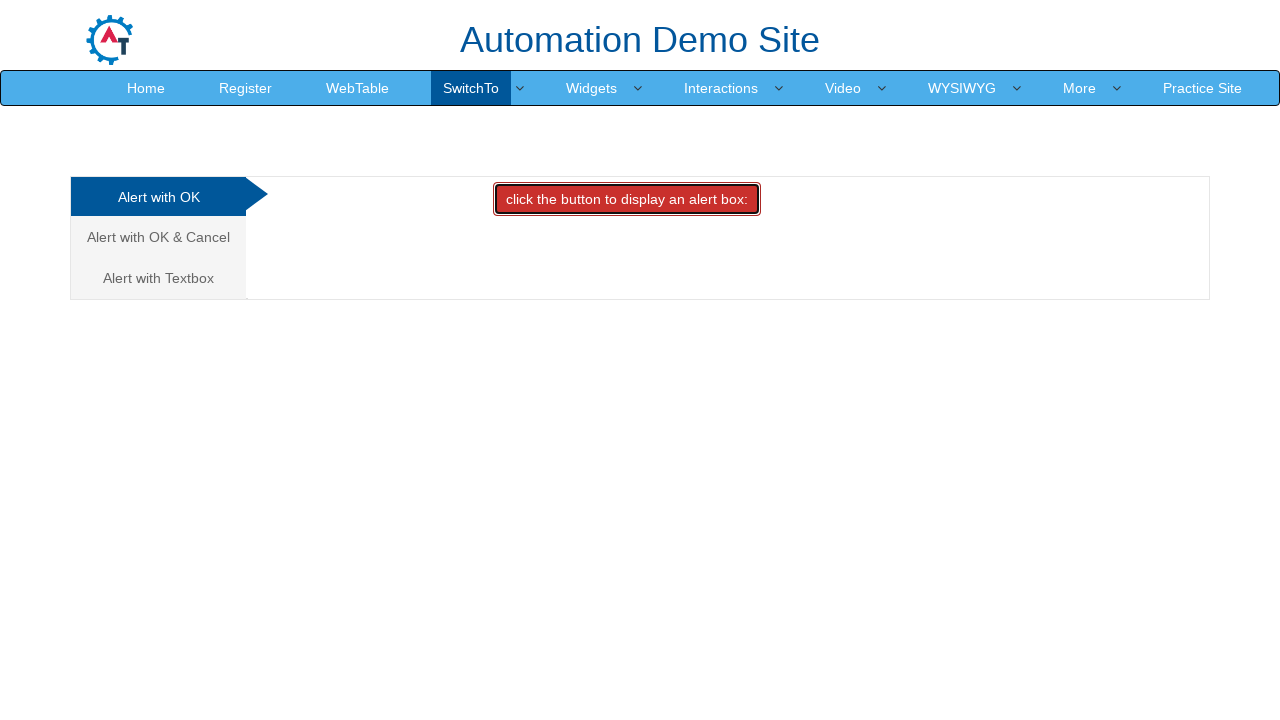